Tests calendar date picker functionality by selecting a specific date (August 15, 2027) and verifying the selection

Starting URL: https://rahulshettyacademy.com/seleniumPractise/#/offers

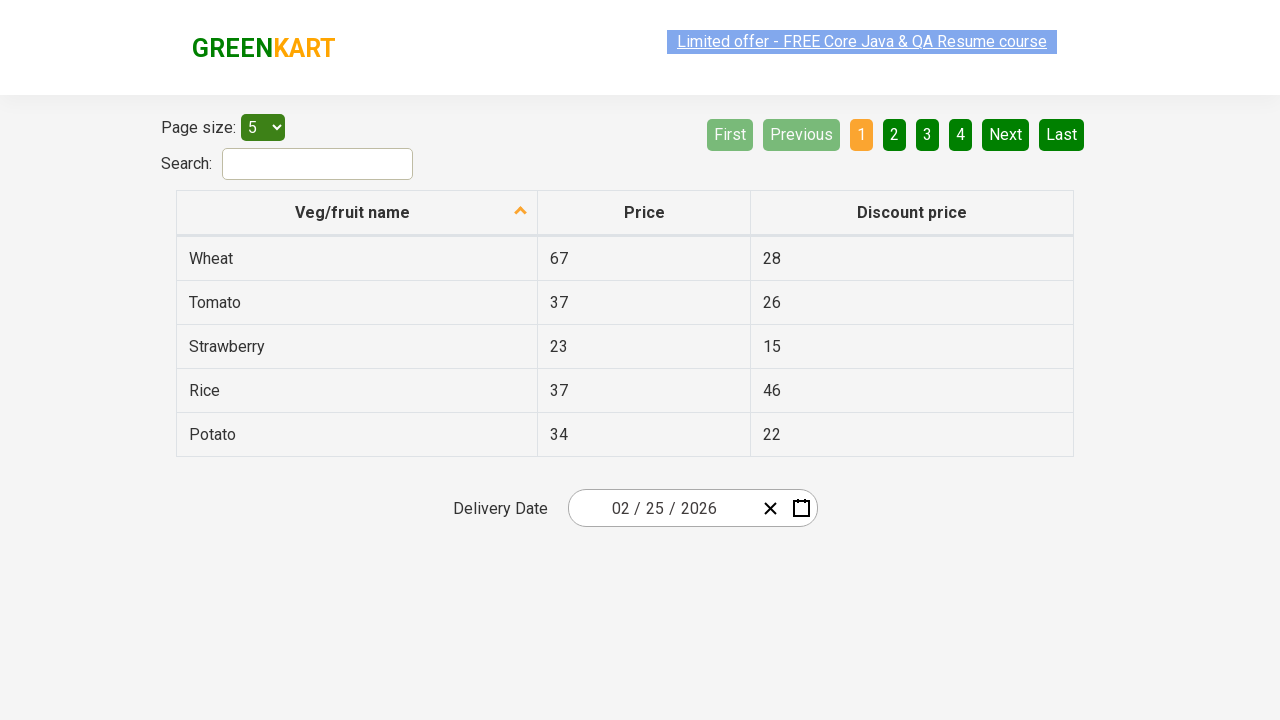

Clicked on date picker to open calendar at (662, 508) on .react-date-picker__inputGroup
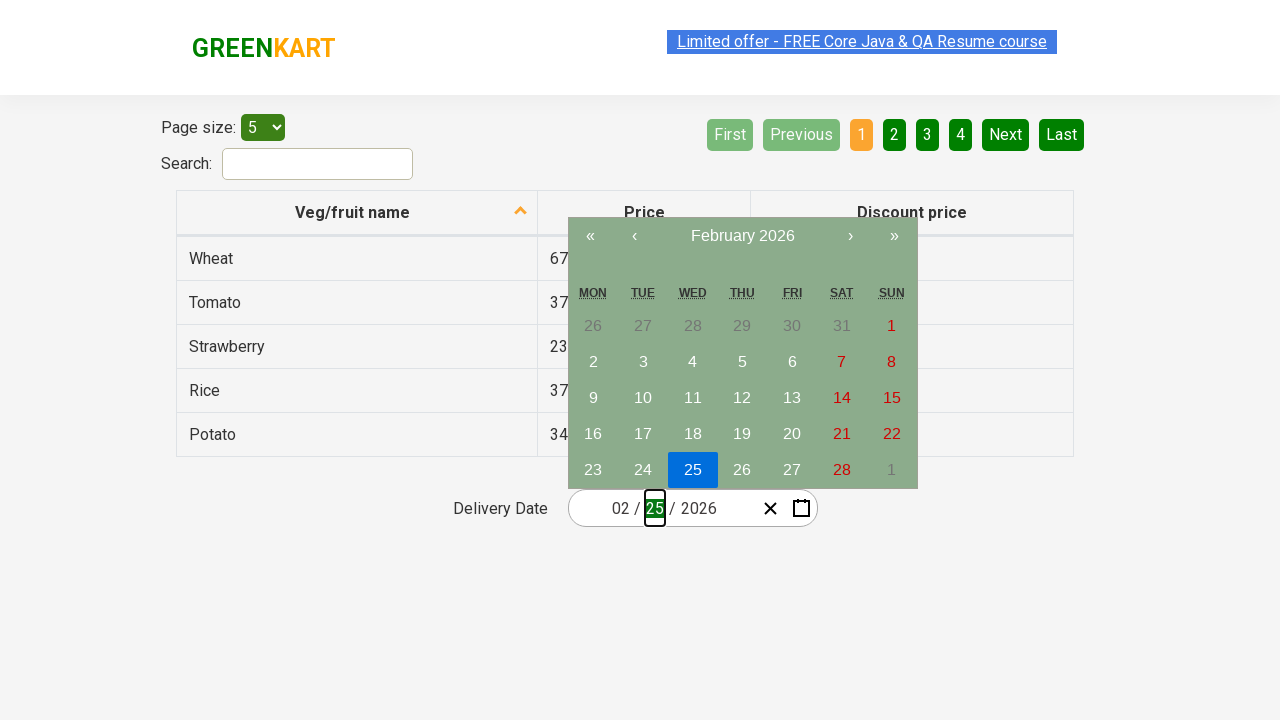

Clicked navigation label to navigate to year view (first click) at (742, 236) on .react-calendar__navigation__label
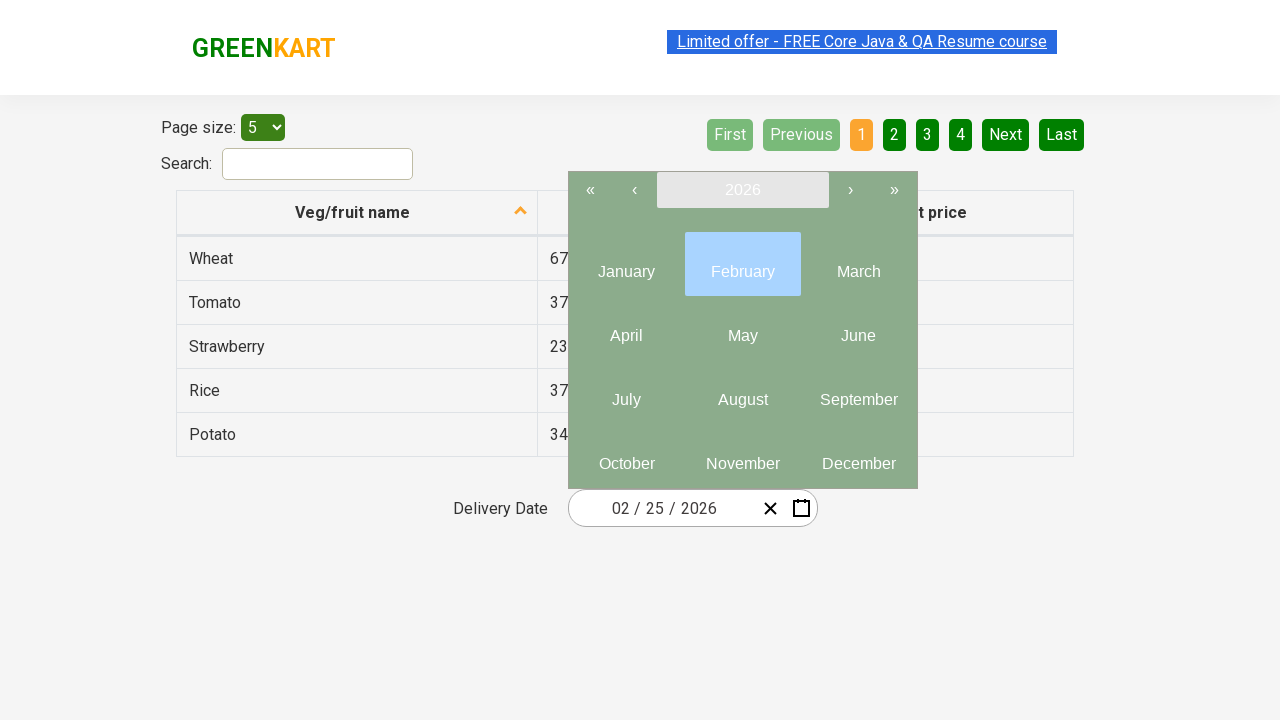

Clicked navigation label again to continue navigating to year view at (742, 190) on .react-calendar__navigation__label
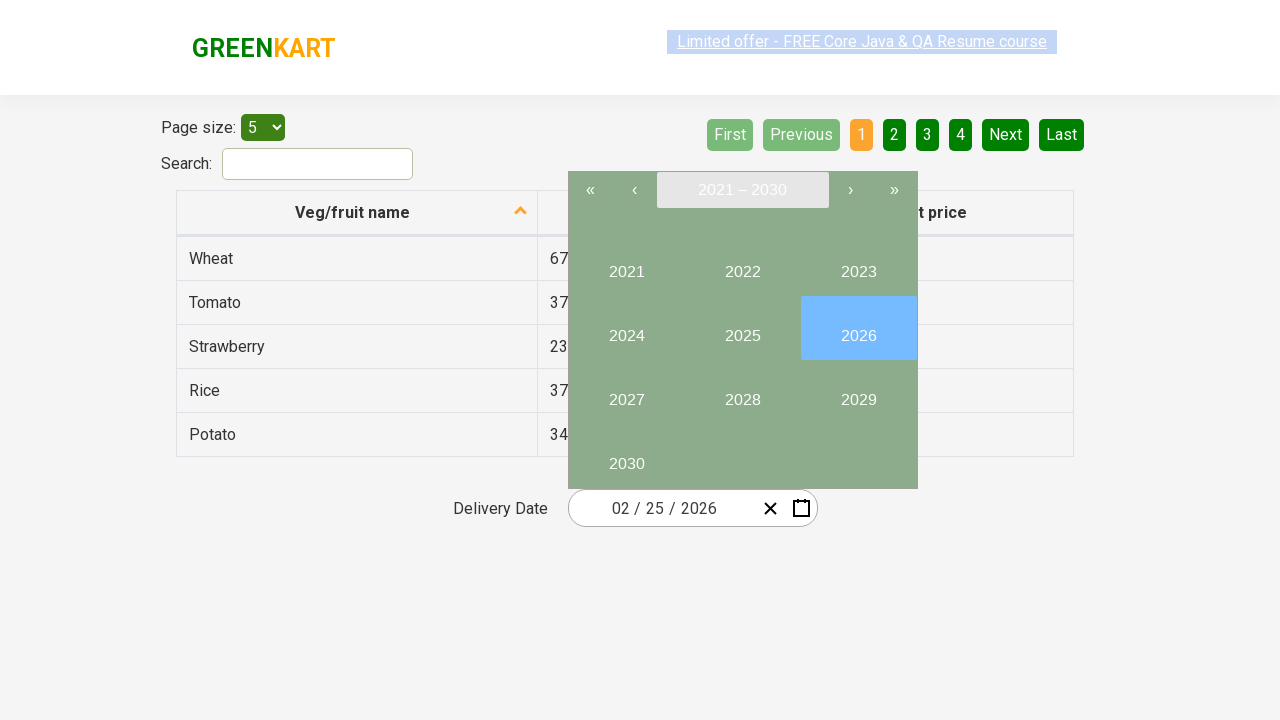

Selected year 2027 from year picker at (626, 392) on button:has-text("2027")
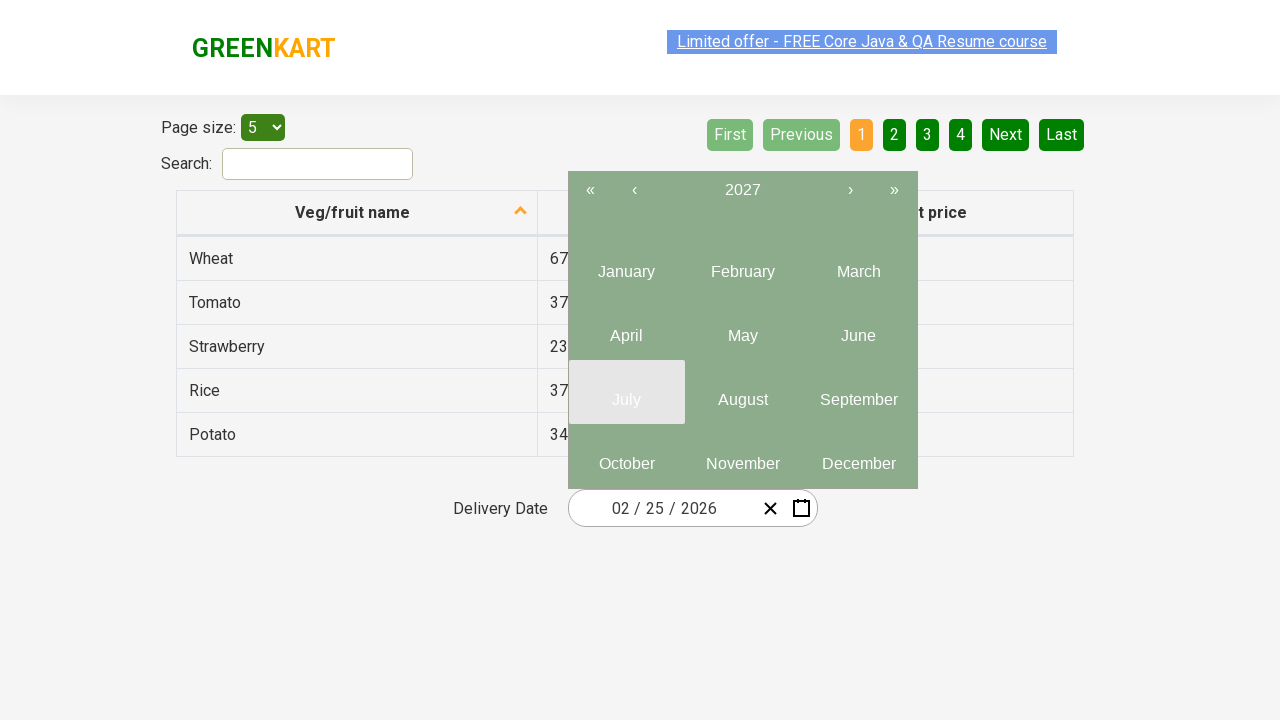

Selected August (8th month) from month picker at (742, 392) on .react-calendar__year-view__months__month >> nth=7
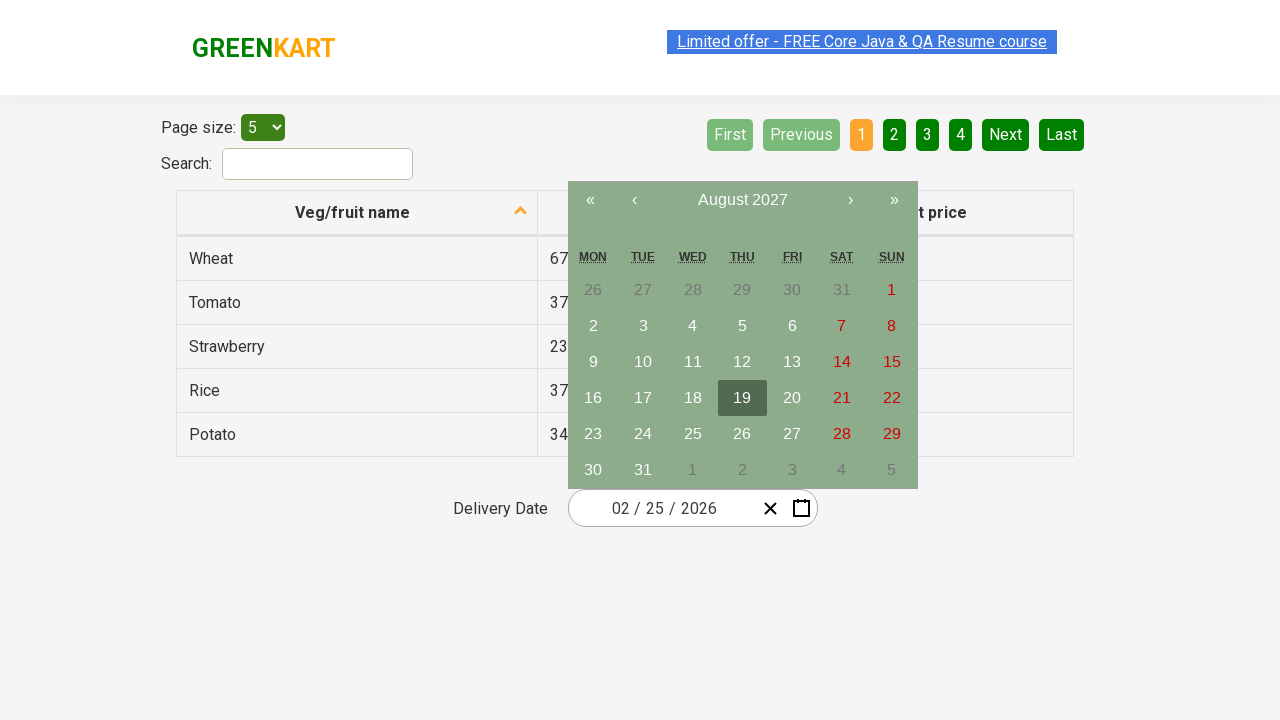

Selected day 15 from calendar at (892, 362) on abbr:has-text("15")
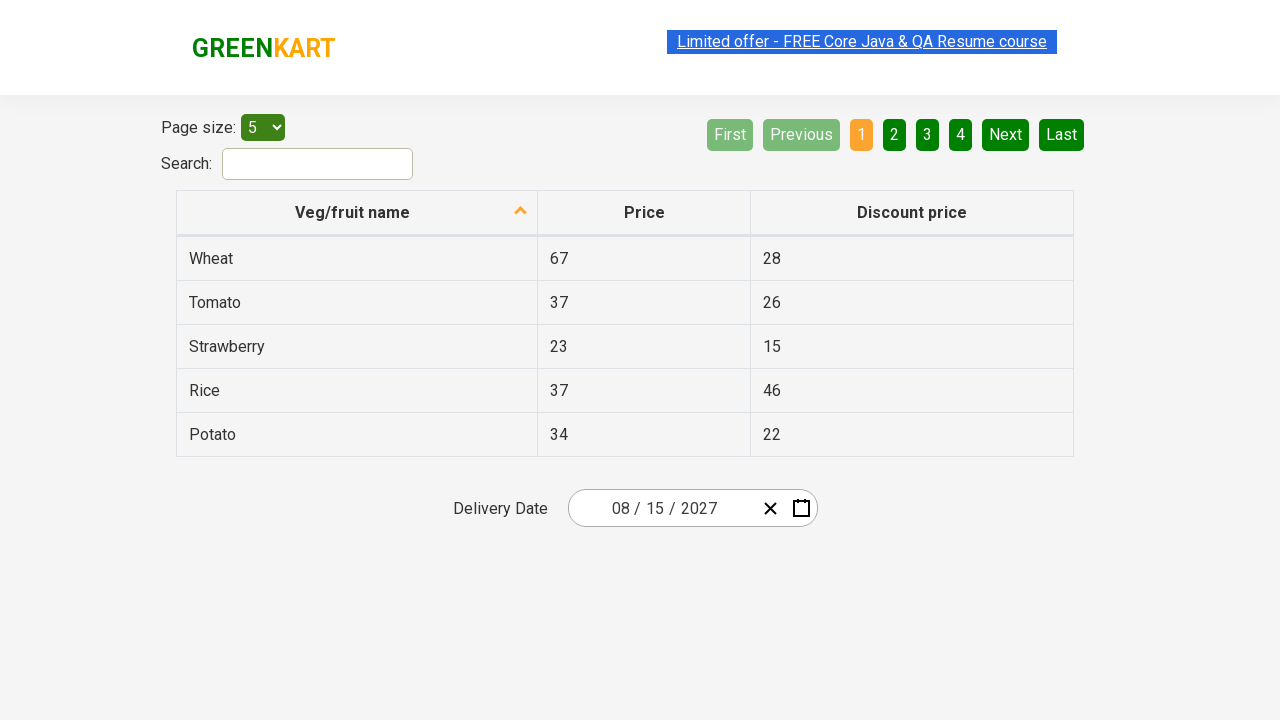

Located month, day, and year input fields
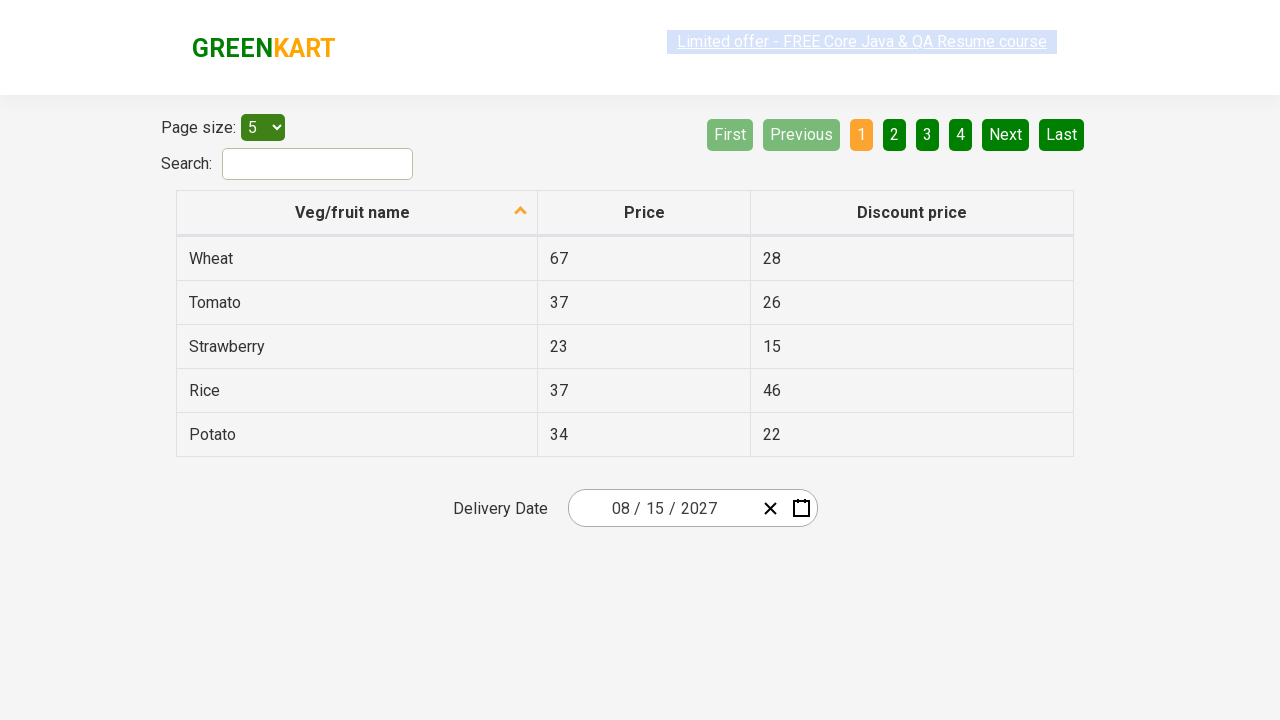

Verified month value is '8'
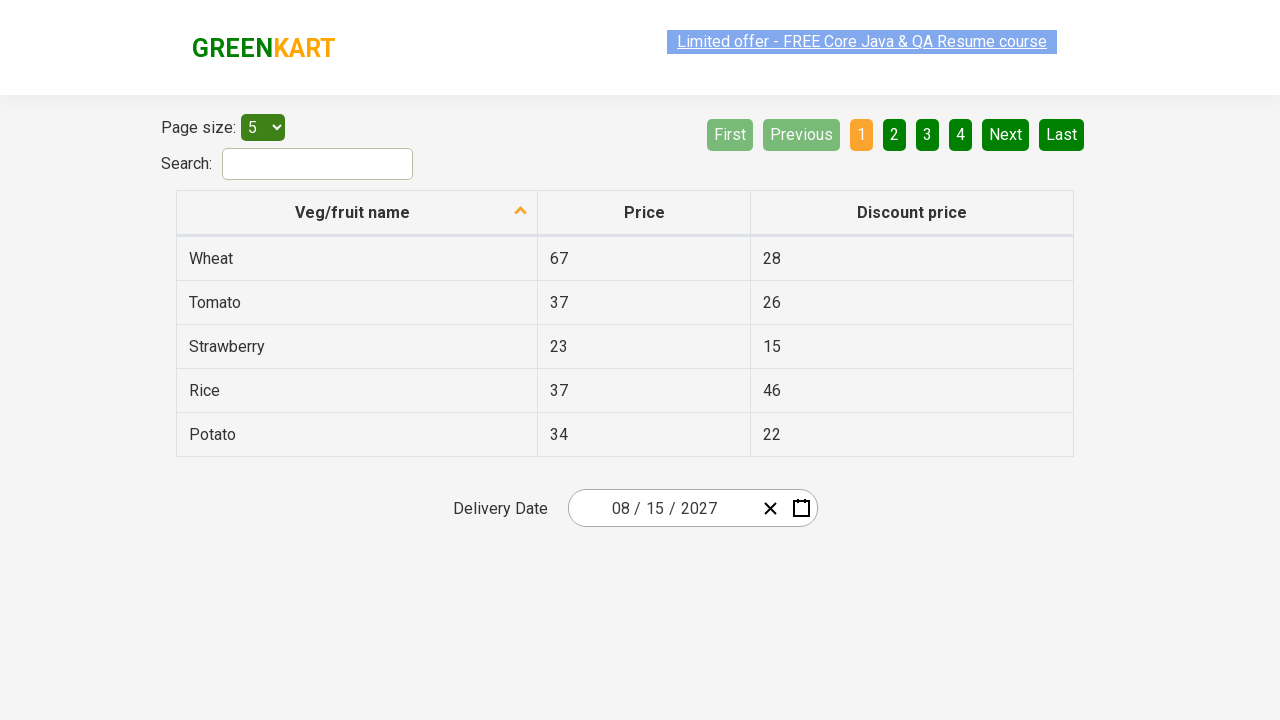

Verified day value is '15'
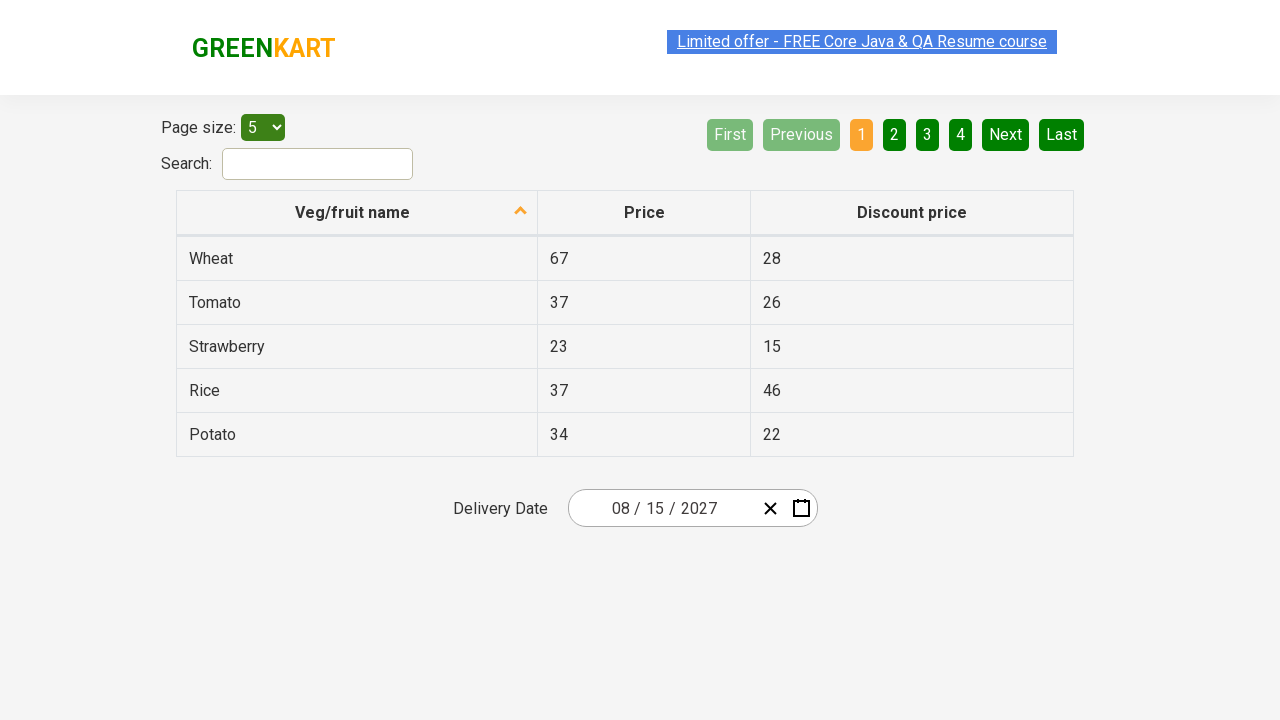

Verified year value is '2027' - date selection test passed
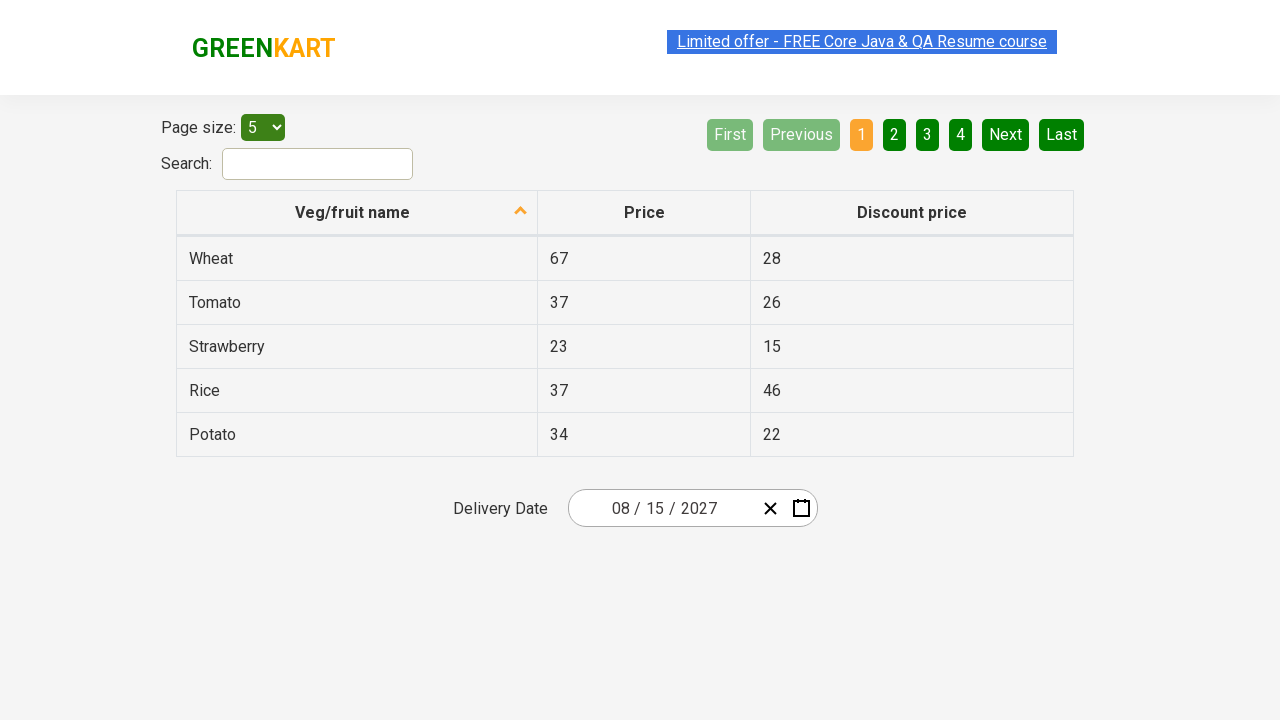

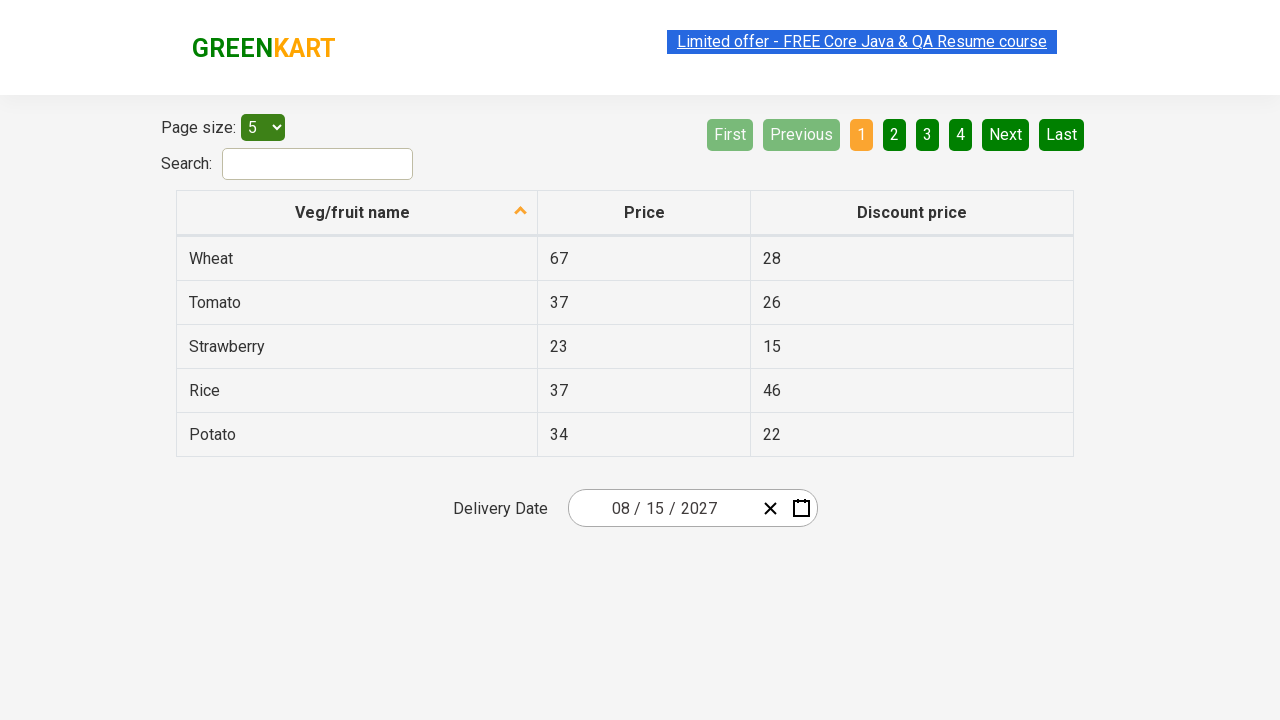